Clicks on the Contact link and verifies navigation to the contact page

Starting URL: https://www.qa-practice.com/elements/input/simple

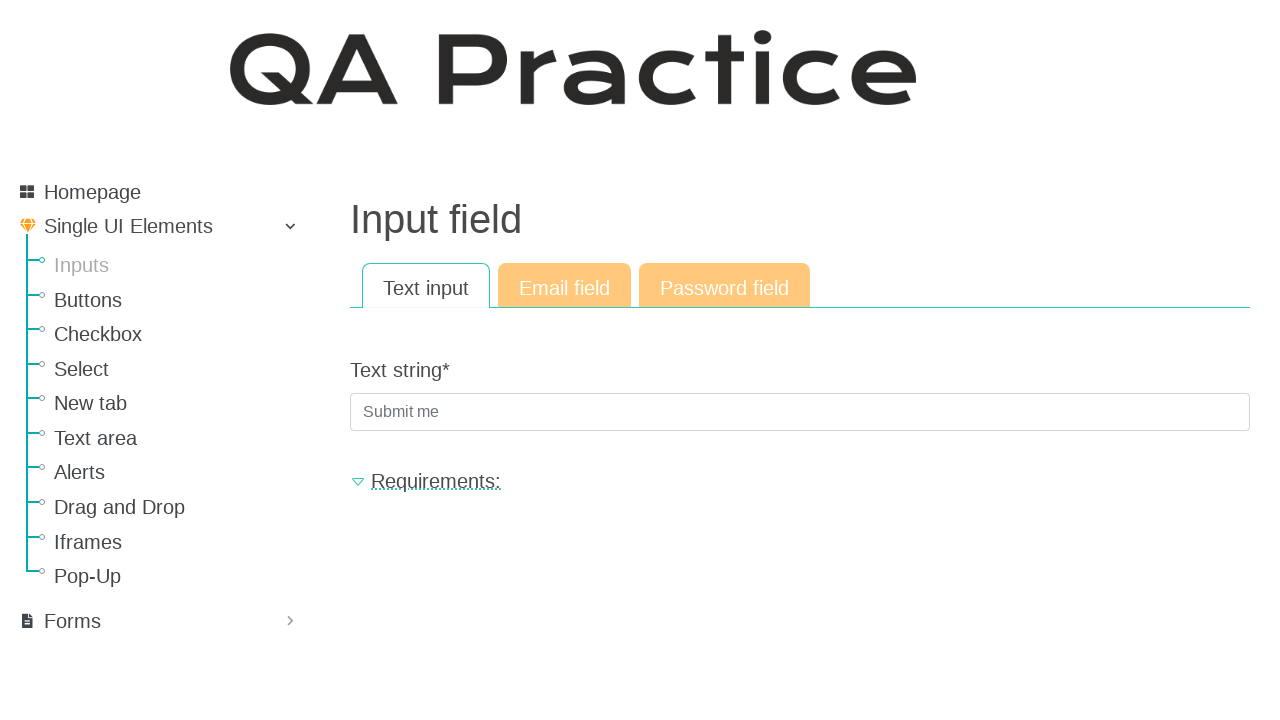

Clicked on the Contact link at (68, 625) on text=Contact
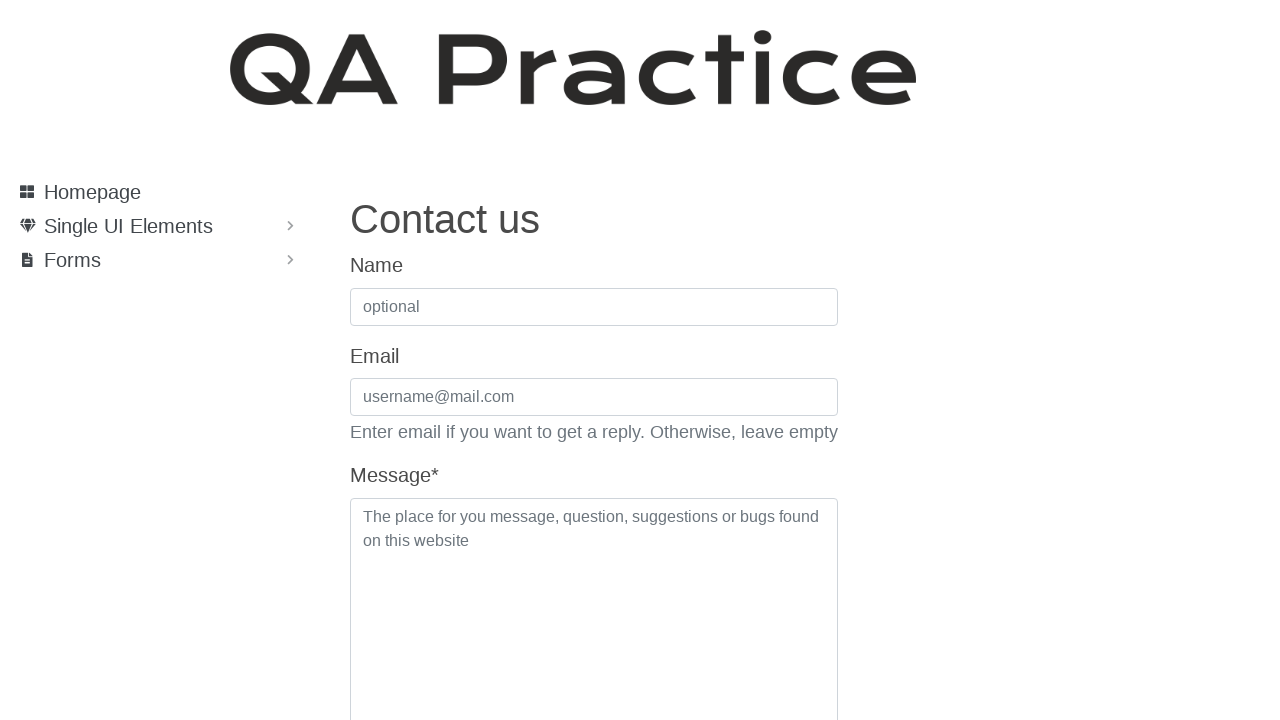

Contact page loaded and h1 element is visible
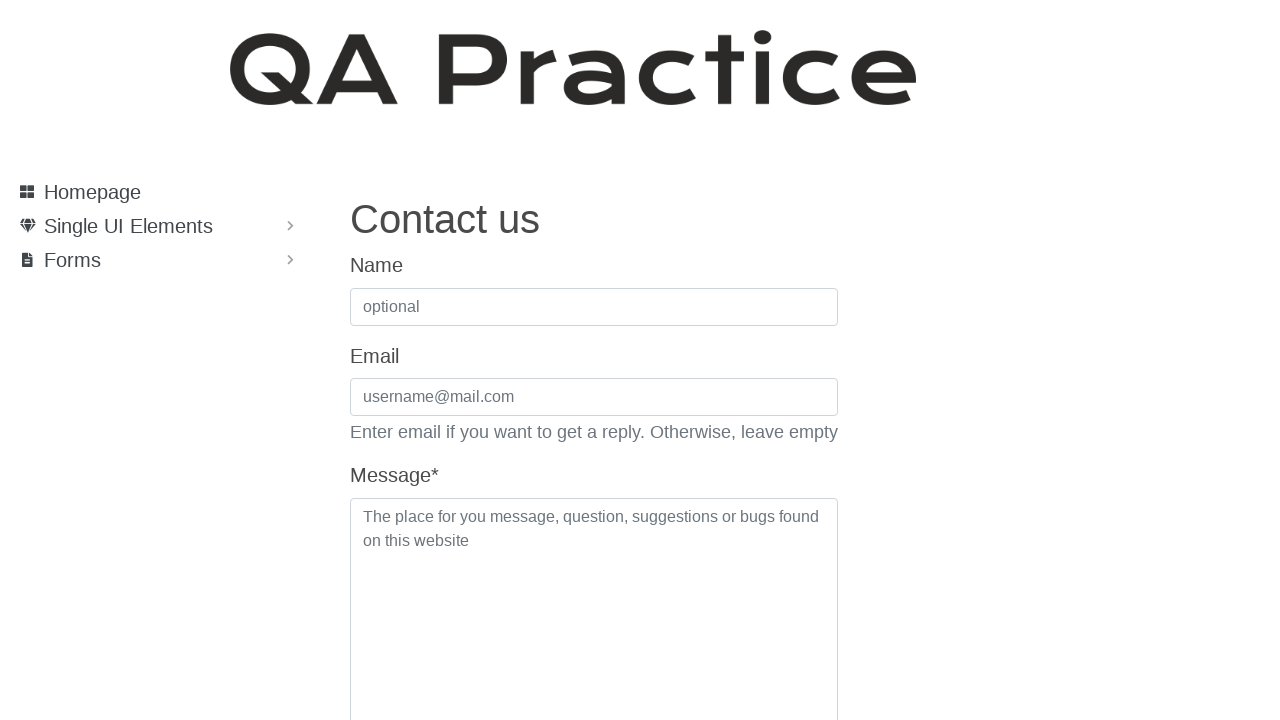

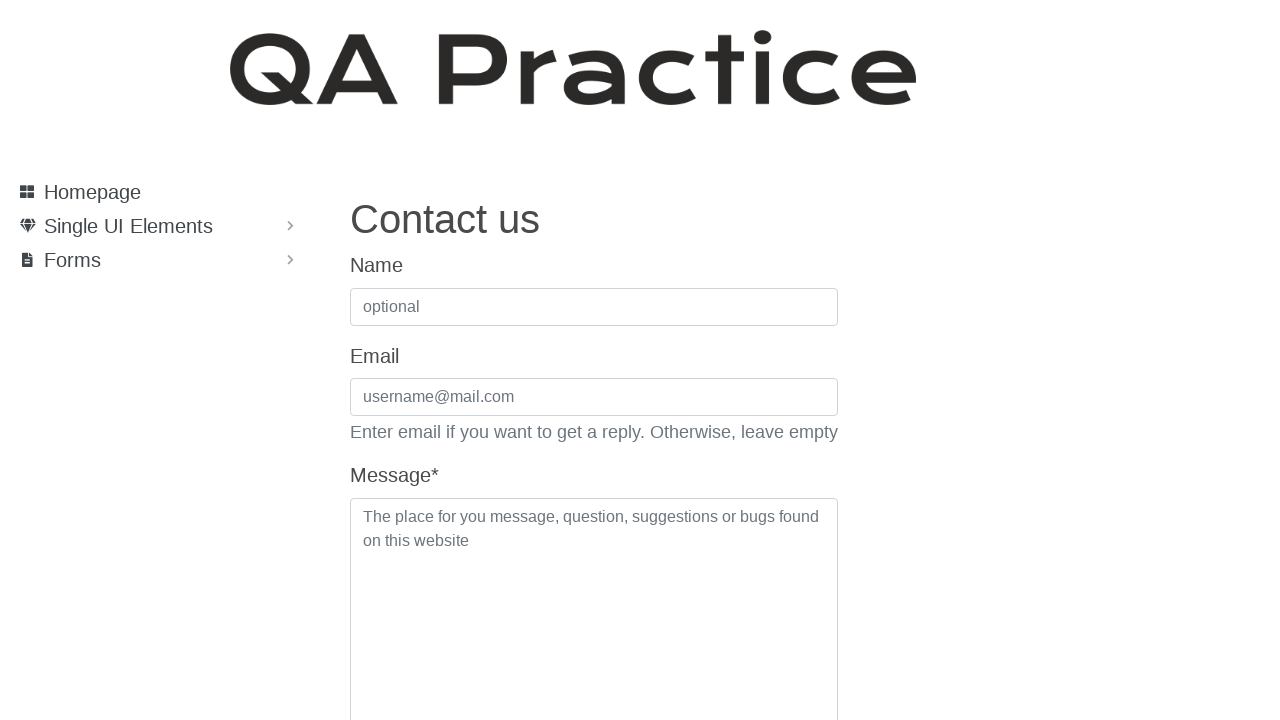